Tests multiple color names auto-complete functionality by typing partial color names and selecting from dropdown suggestions

Starting URL: https://demoqa.com/auto-complete

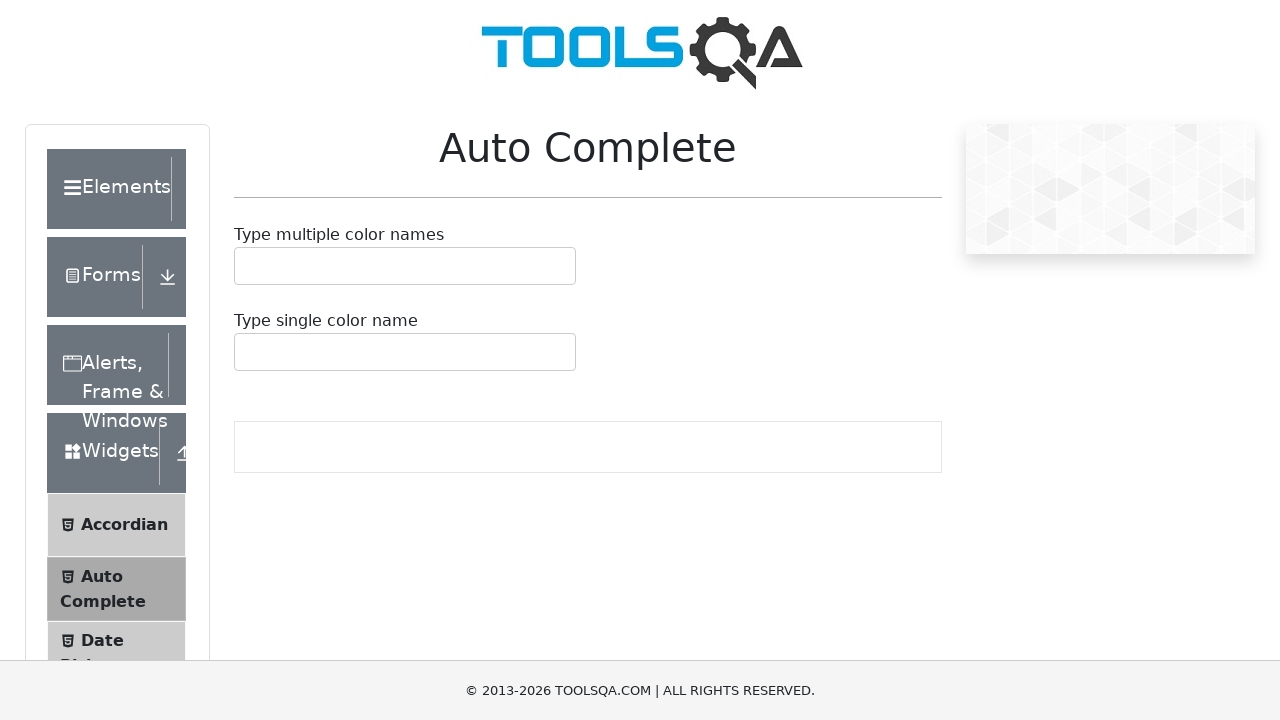

Clicked multiple color names input field at (247, 266) on #autoCompleteMultipleInput
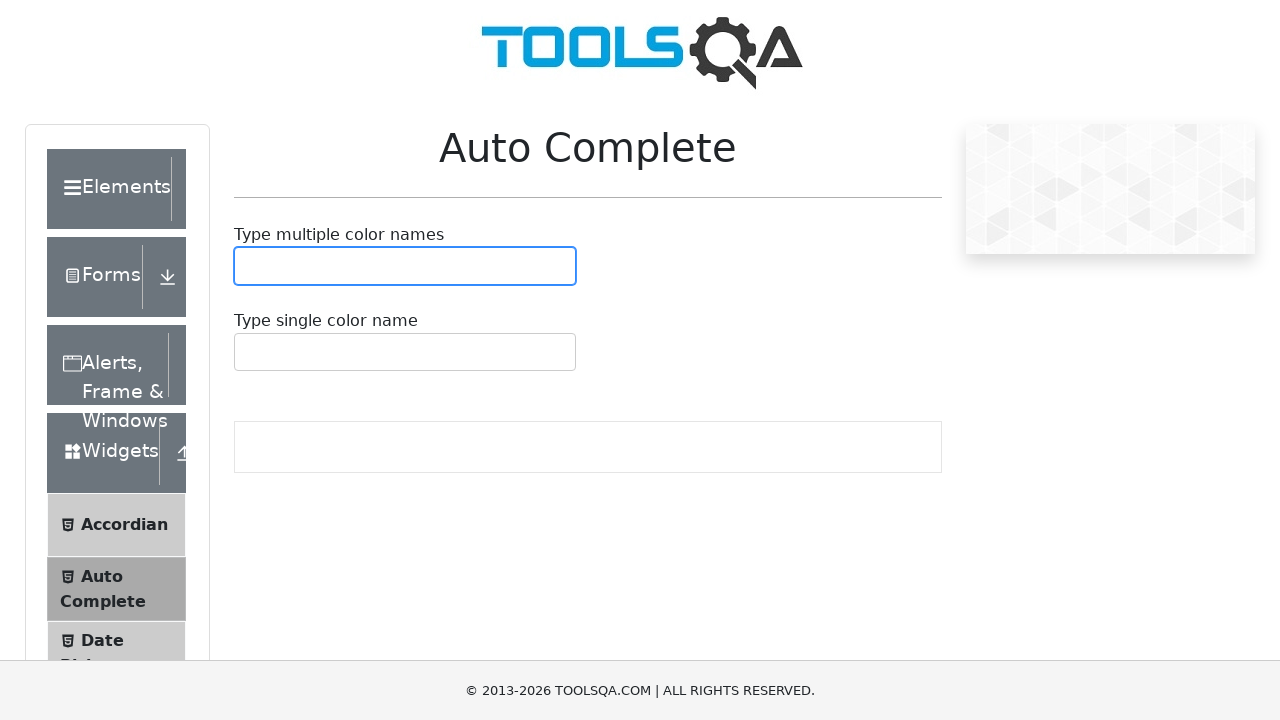

Typed 're' to trigger color suggestions on #autoCompleteMultipleInput
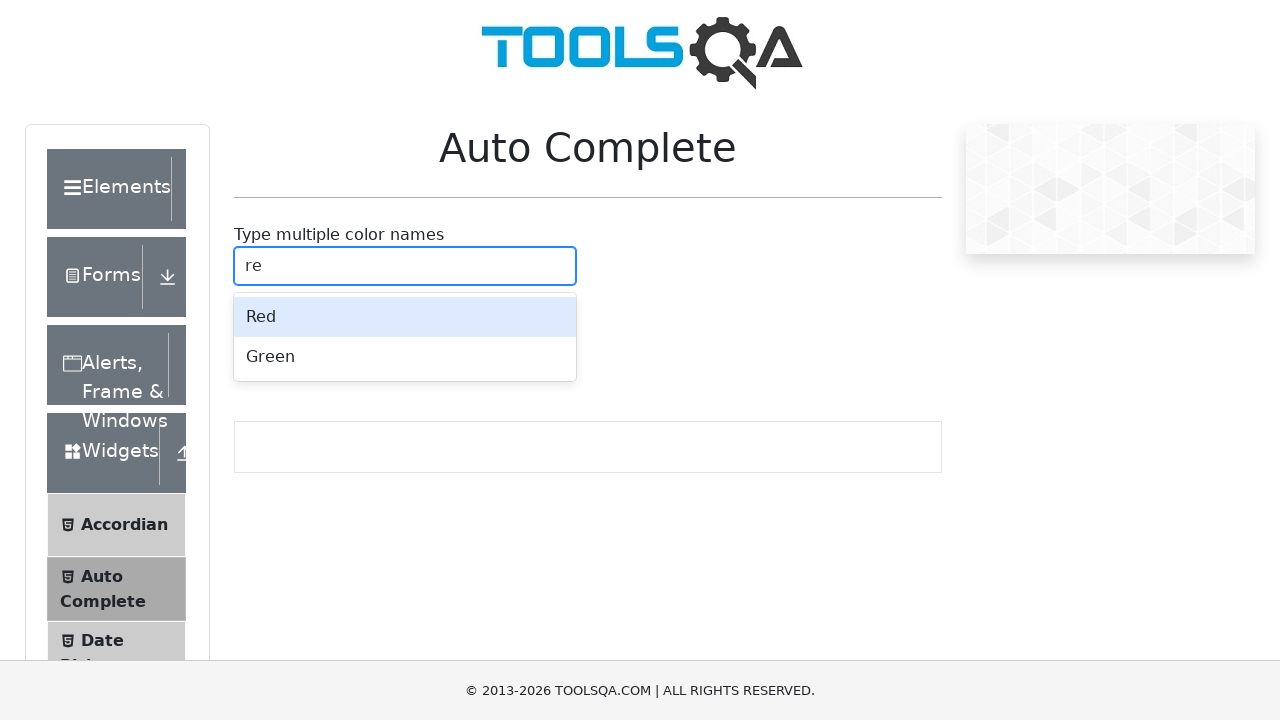

Dropdown suggestions appeared for 're'
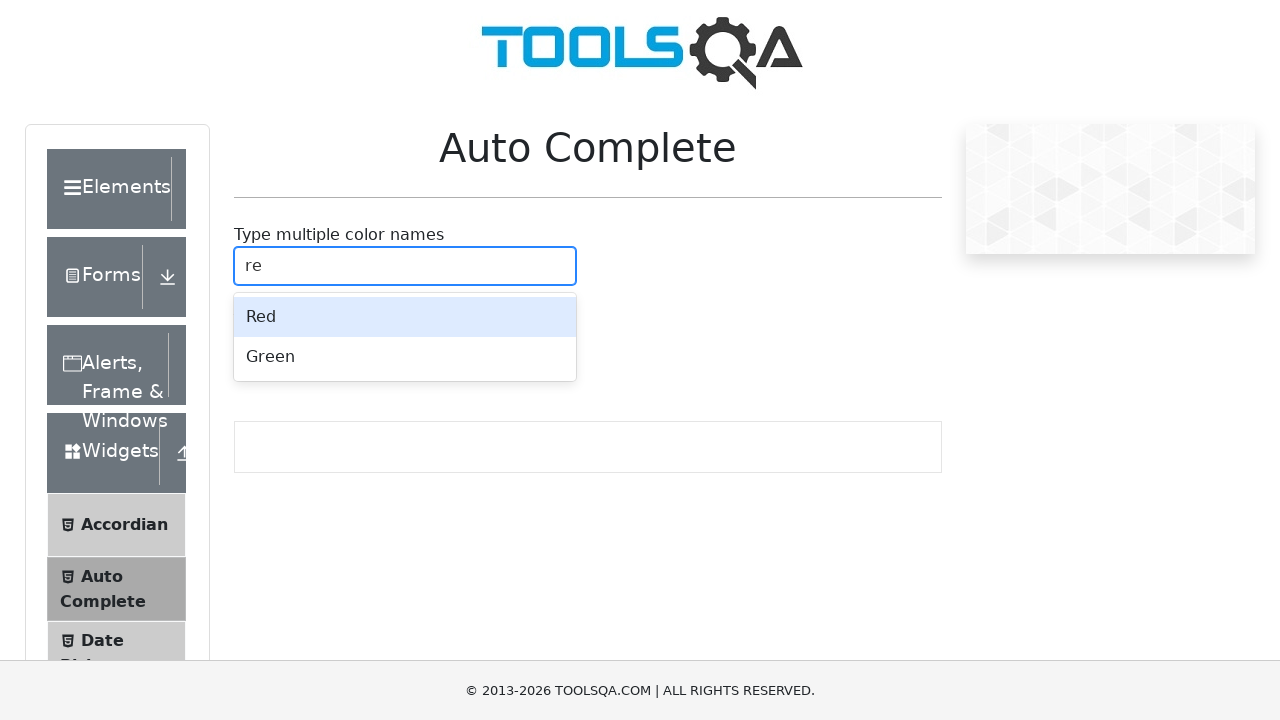

Selected first color option from dropdown at (405, 317) on .auto-complete__option:first-child
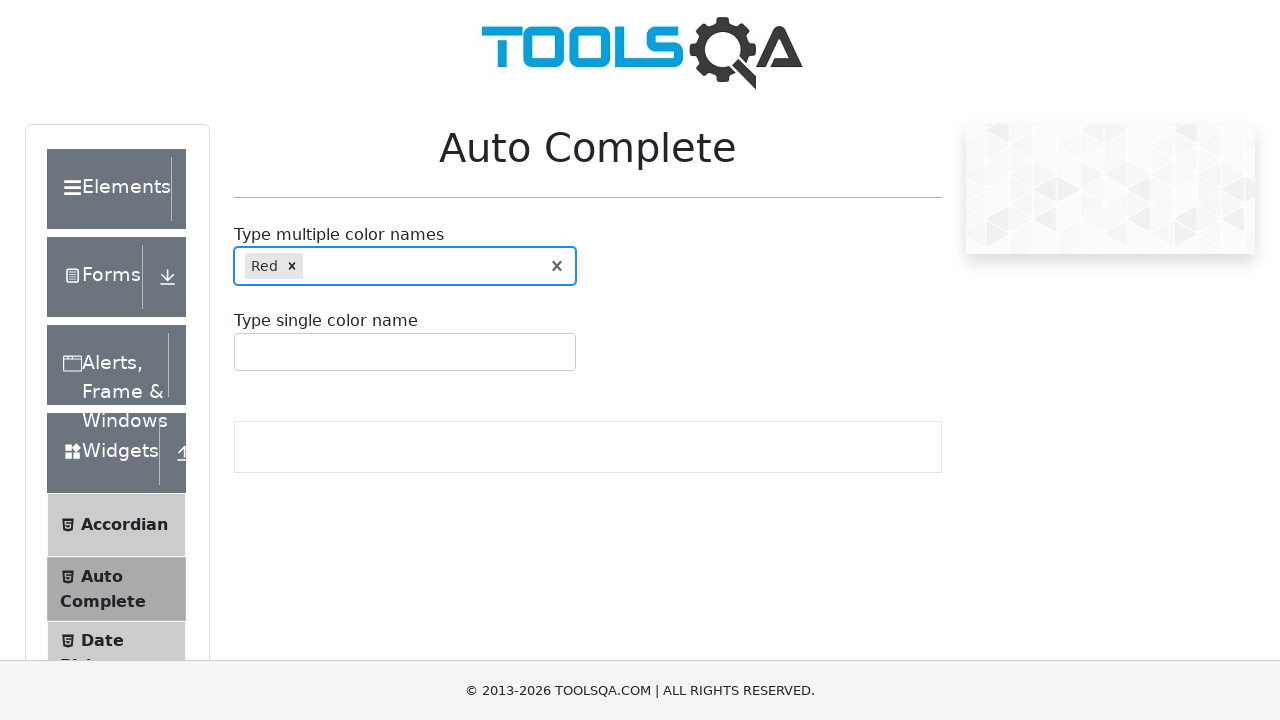

Clicked input field again to add another color at (309, 266) on #autoCompleteMultipleInput
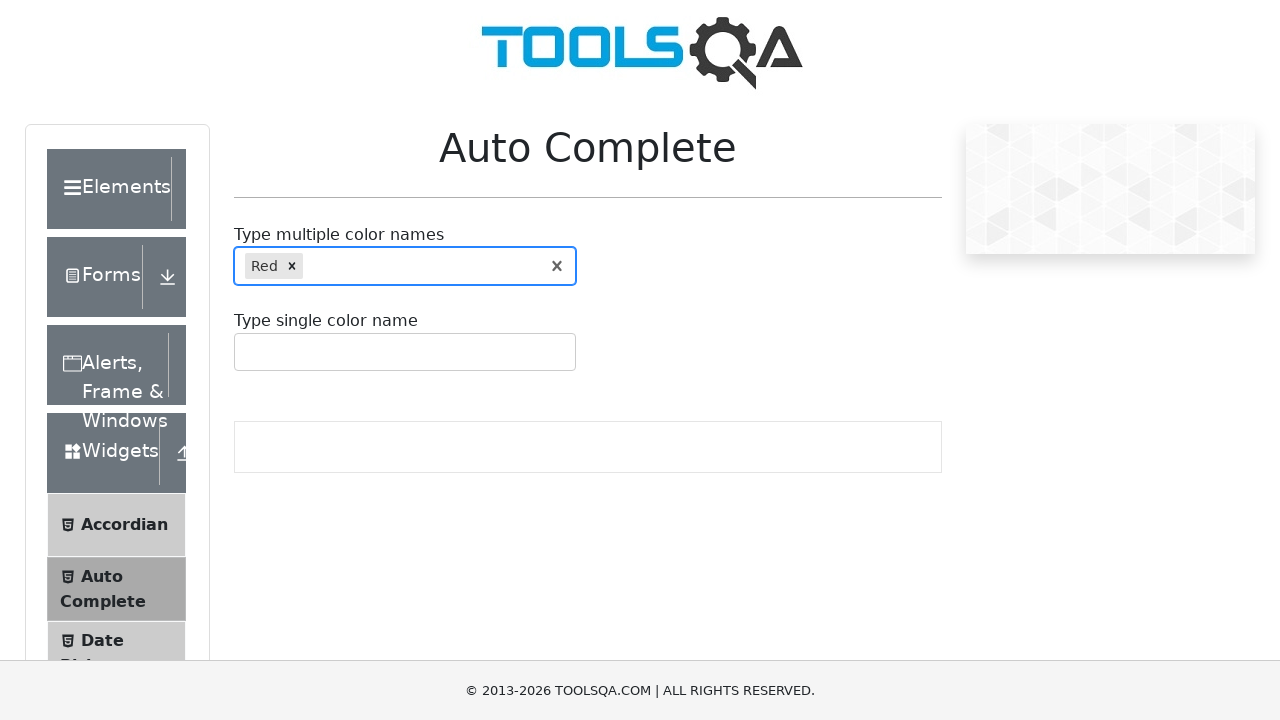

Typed 'bl' to trigger suggestions for second color on #autoCompleteMultipleInput
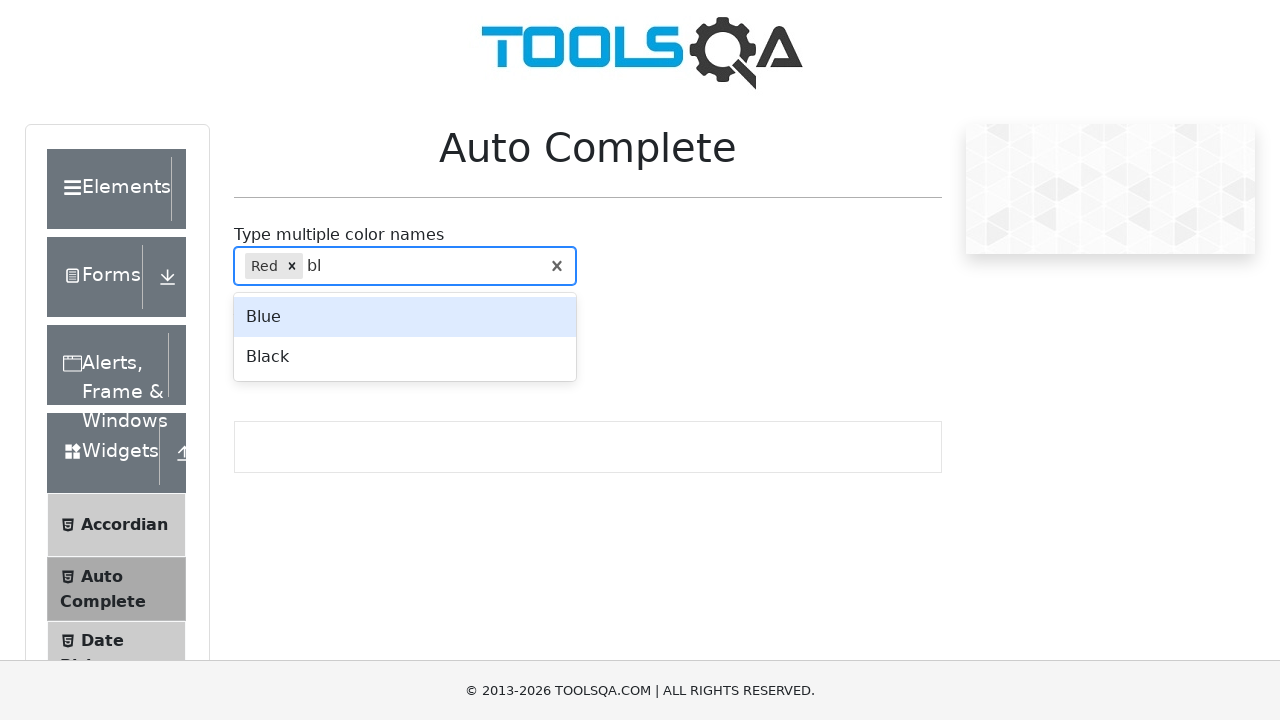

Dropdown suggestions appeared for 'bl'
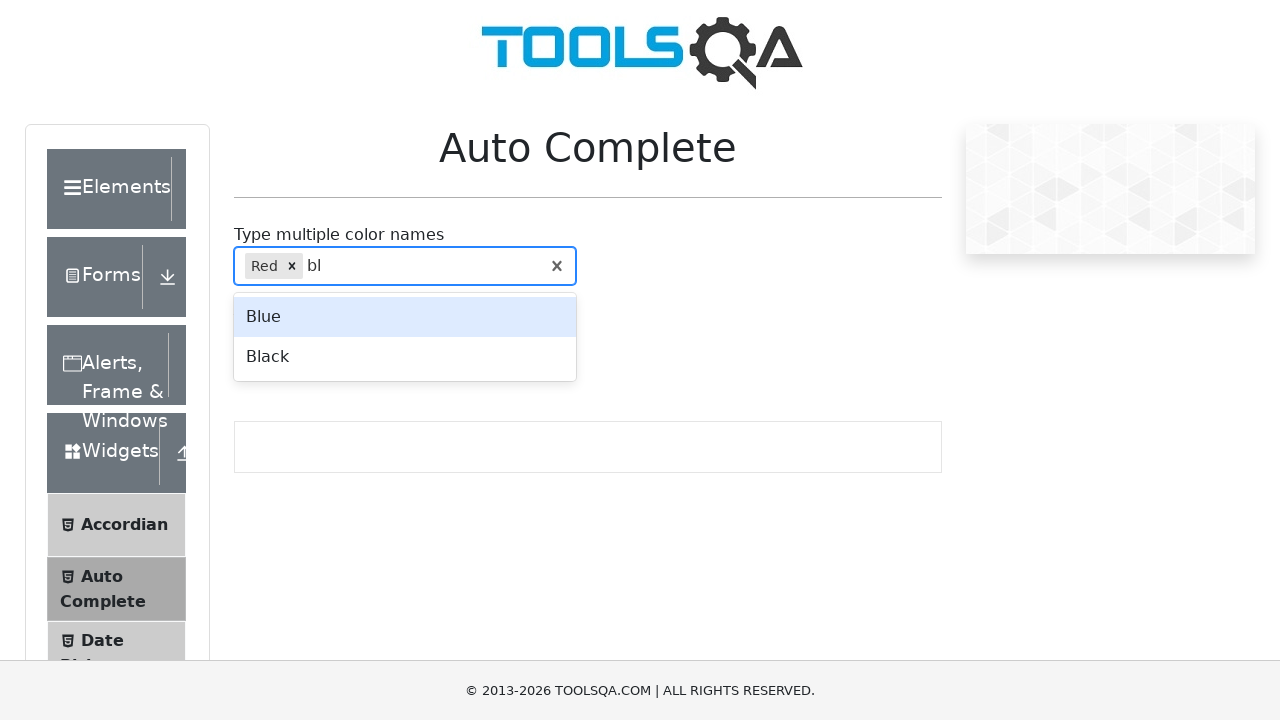

Selected first color option from second dropdown at (405, 317) on .auto-complete__option:first-child
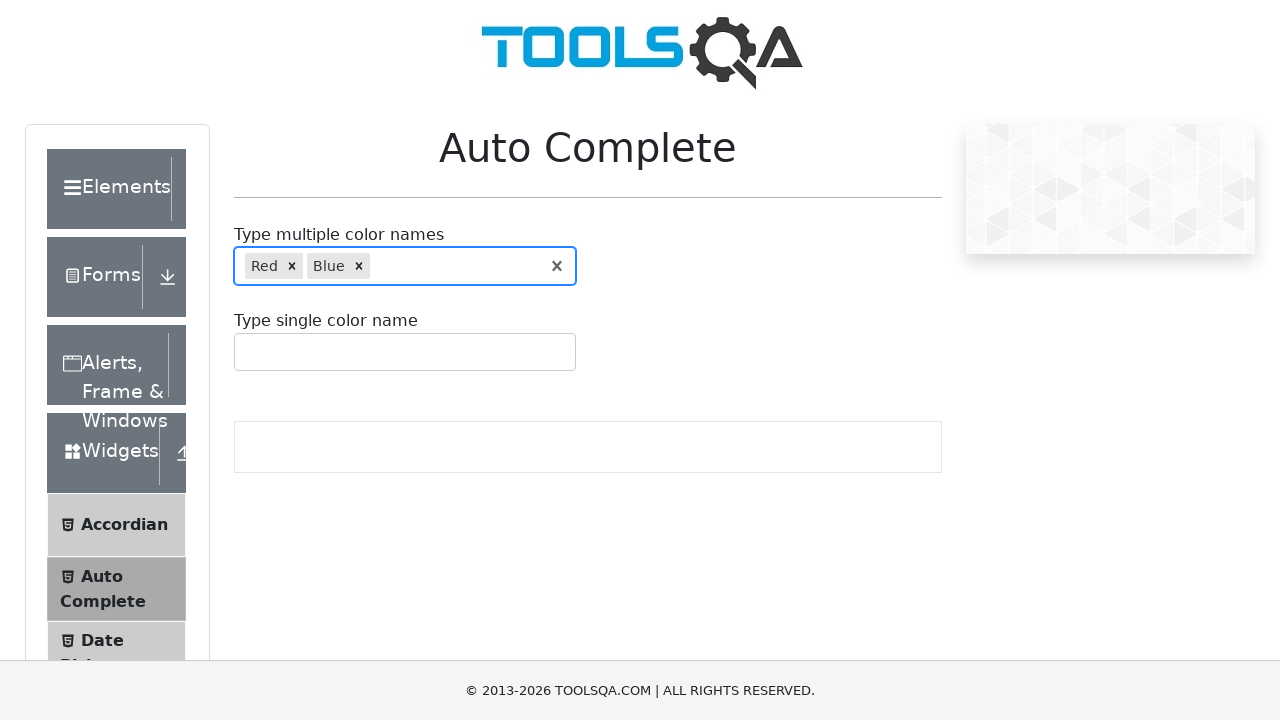

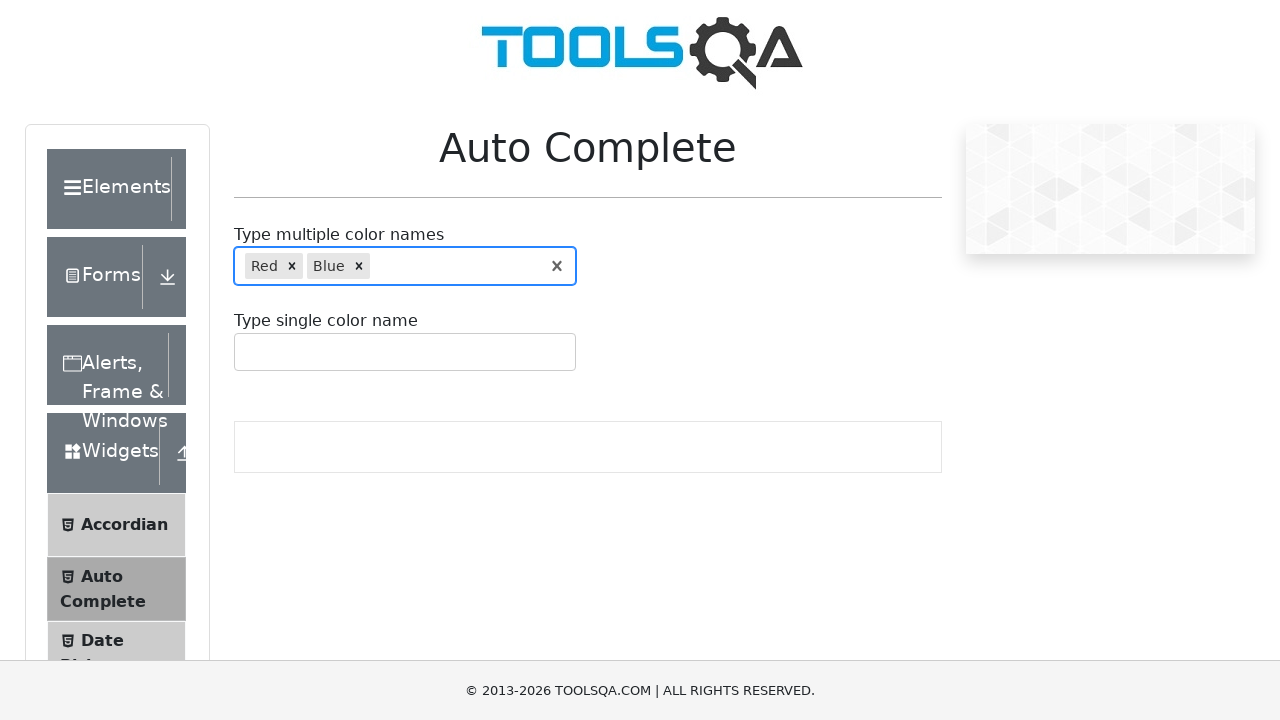